Tests form interactions on a practice page by clicking a checkbox, selecting the corresponding option from a dropdown, entering the text in an input field, triggering an alert, and verifying the alert message contains the expected text.

Starting URL: http://qaclickacademy.com/practice.php

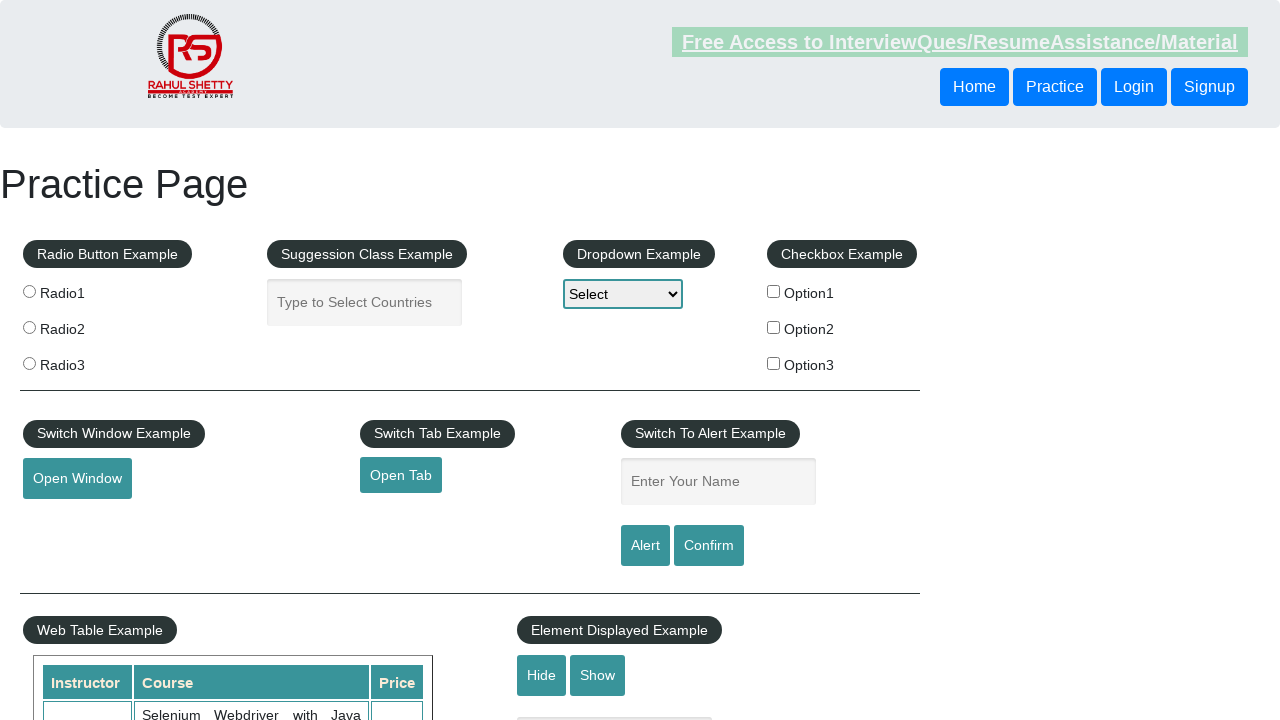

Clicked the second checkbox (Option2) at (774, 327) on xpath=//*[@id='checkbox-example']/fieldset/label[2]/input
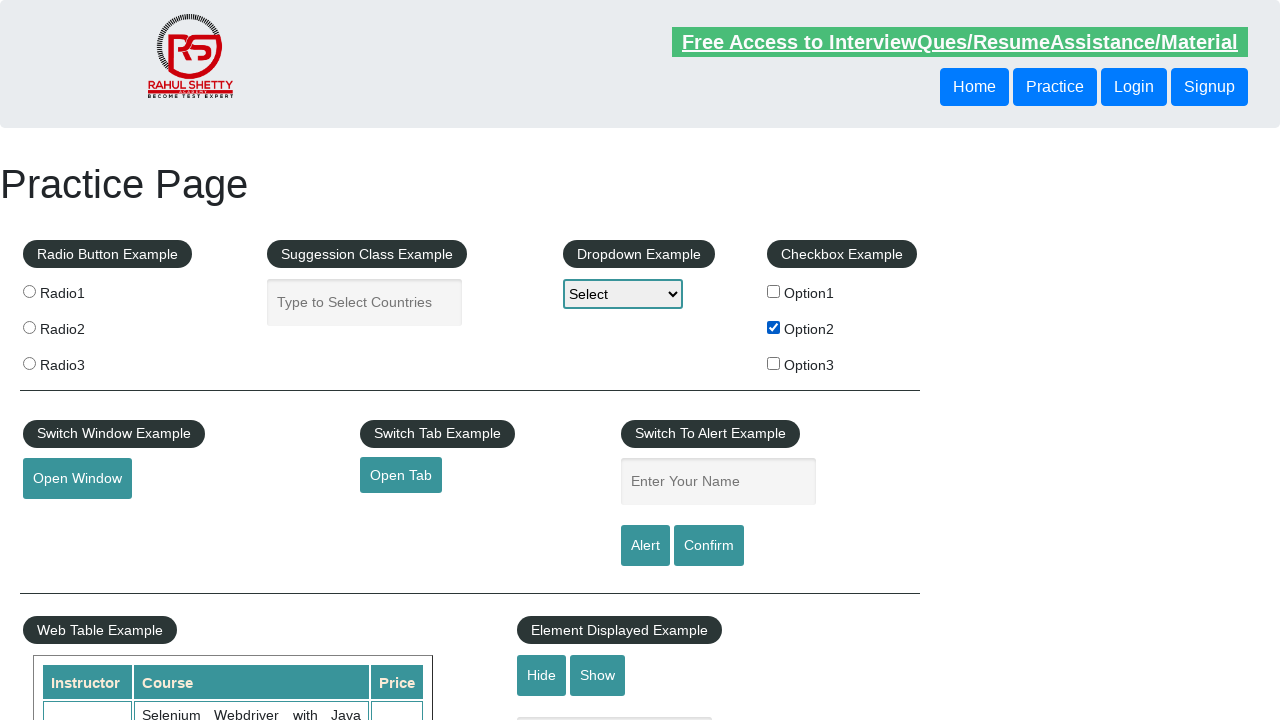

Retrieved checkbox label text: 'Option2'
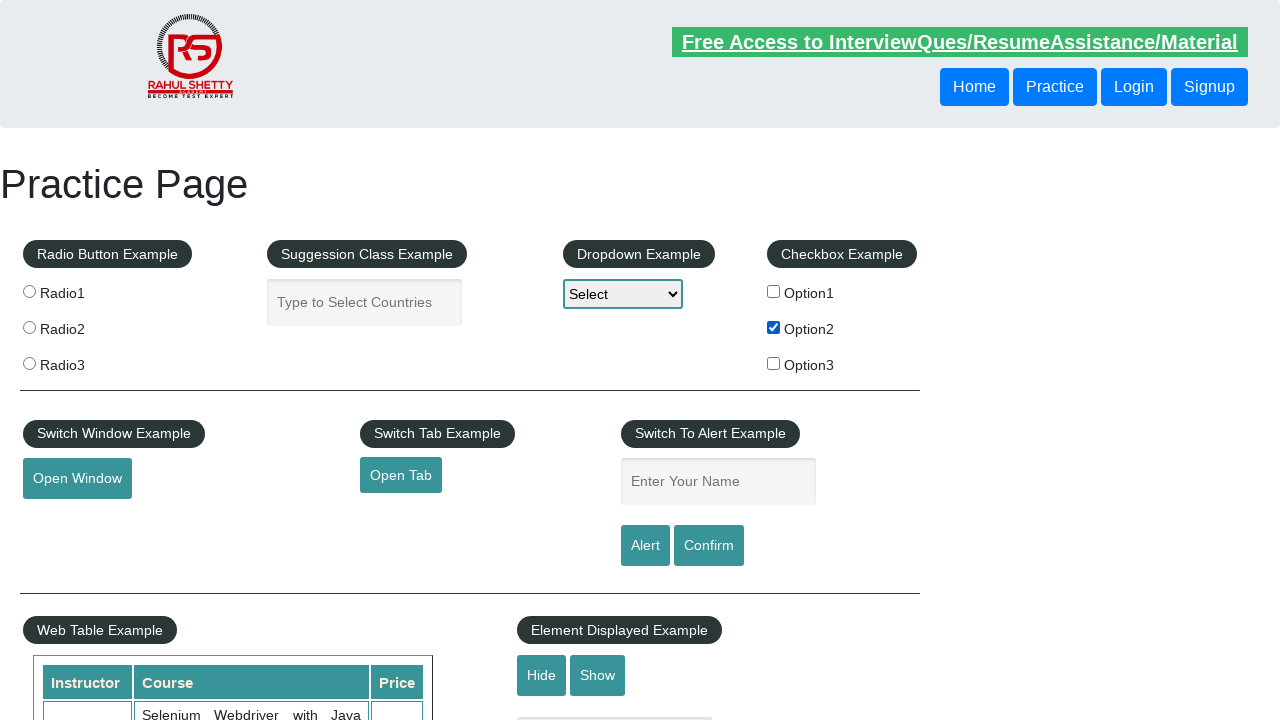

Selected 'Option2' from dropdown menu on #dropdown-class-example
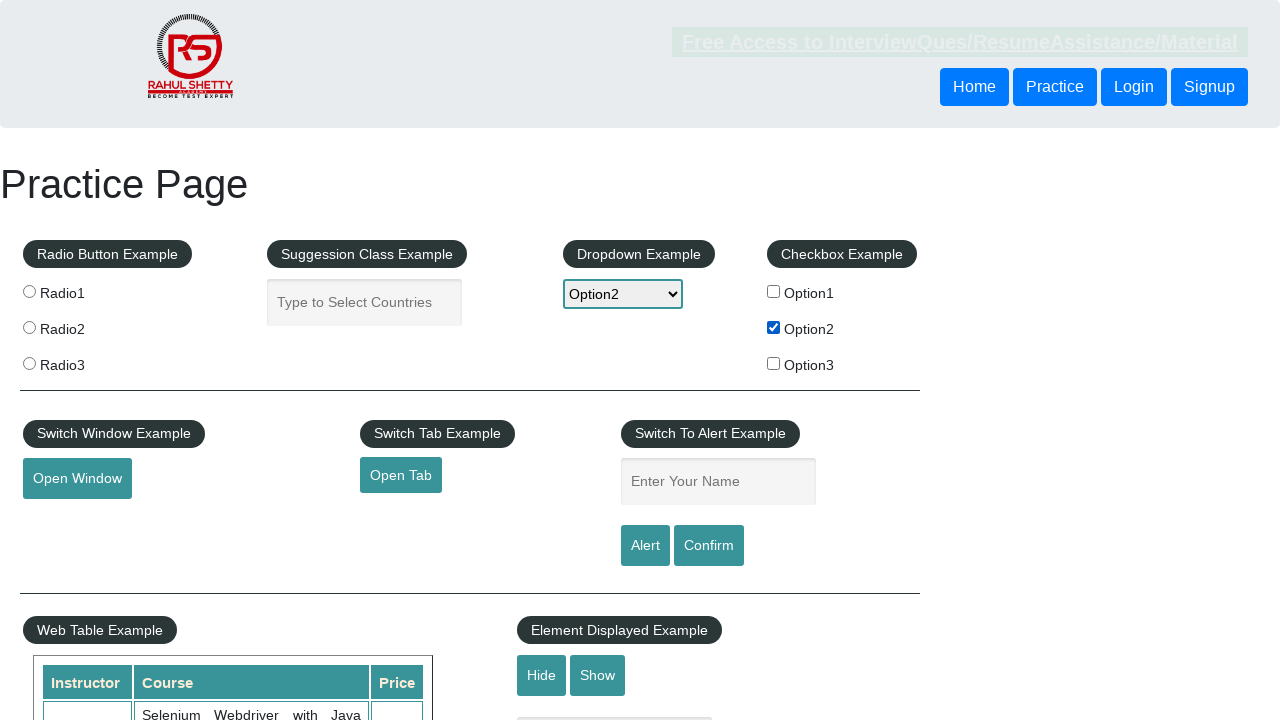

Entered 'Option2' in the name input field on input[name='enter-name']
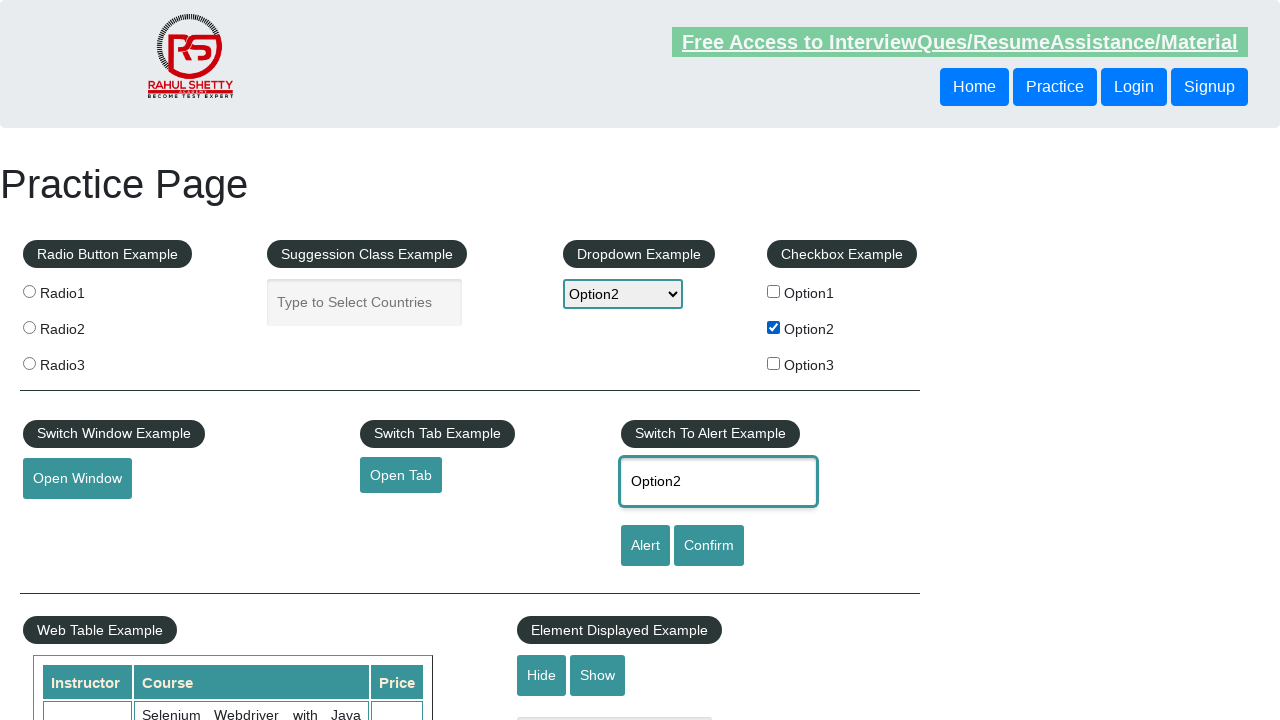

Set up dialog handler to capture alert messages
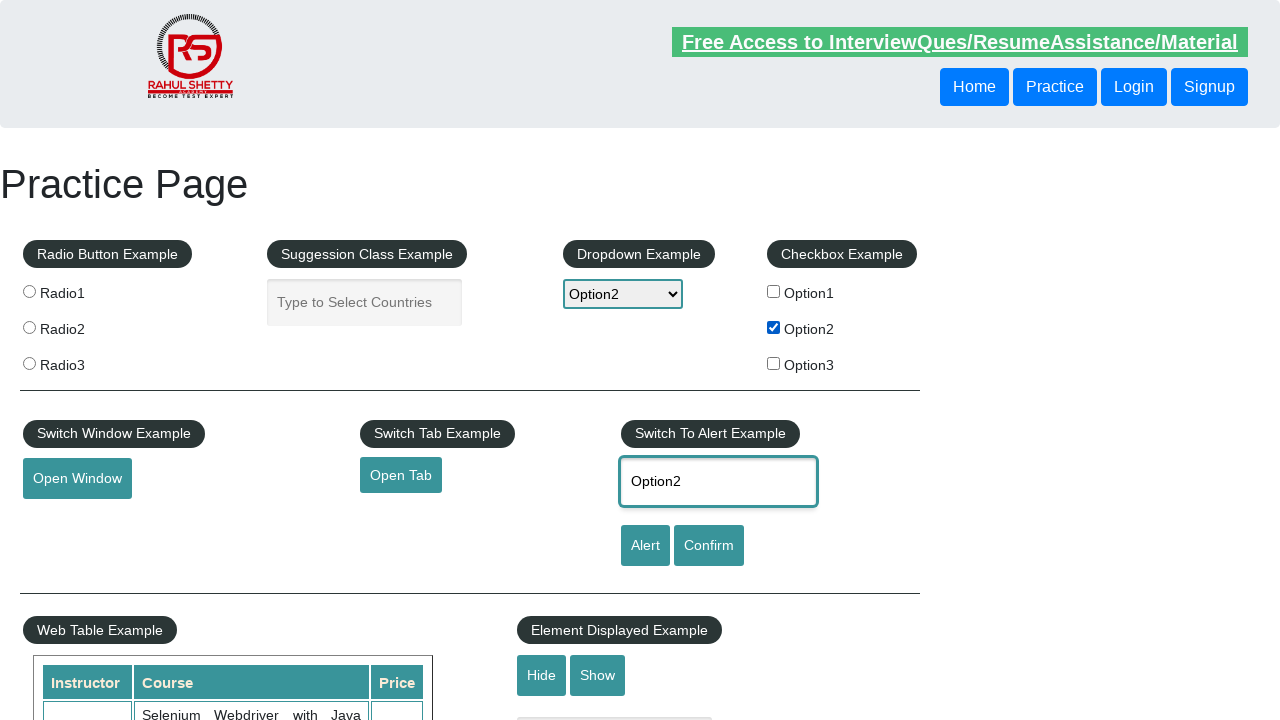

Clicked the alert button at (645, 546) on #alertbtn
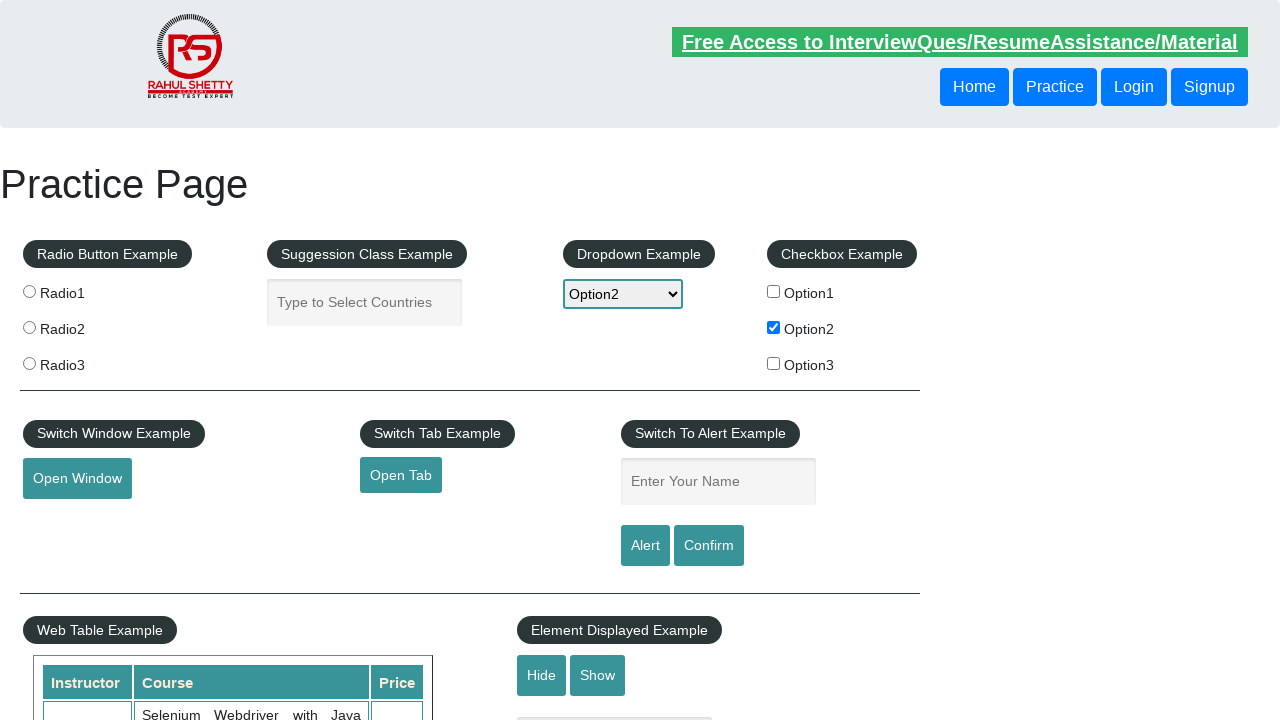

Waited for dialog to be processed
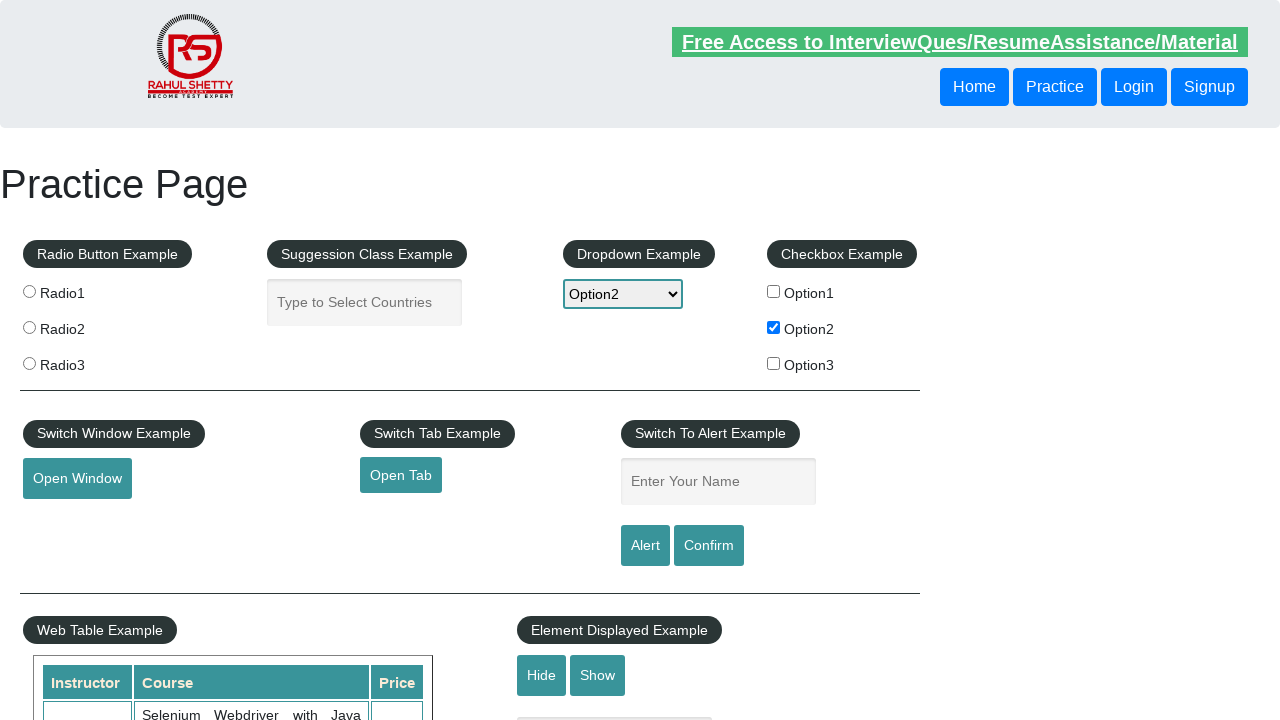

Alert verification passed: alert contains 'Option2'
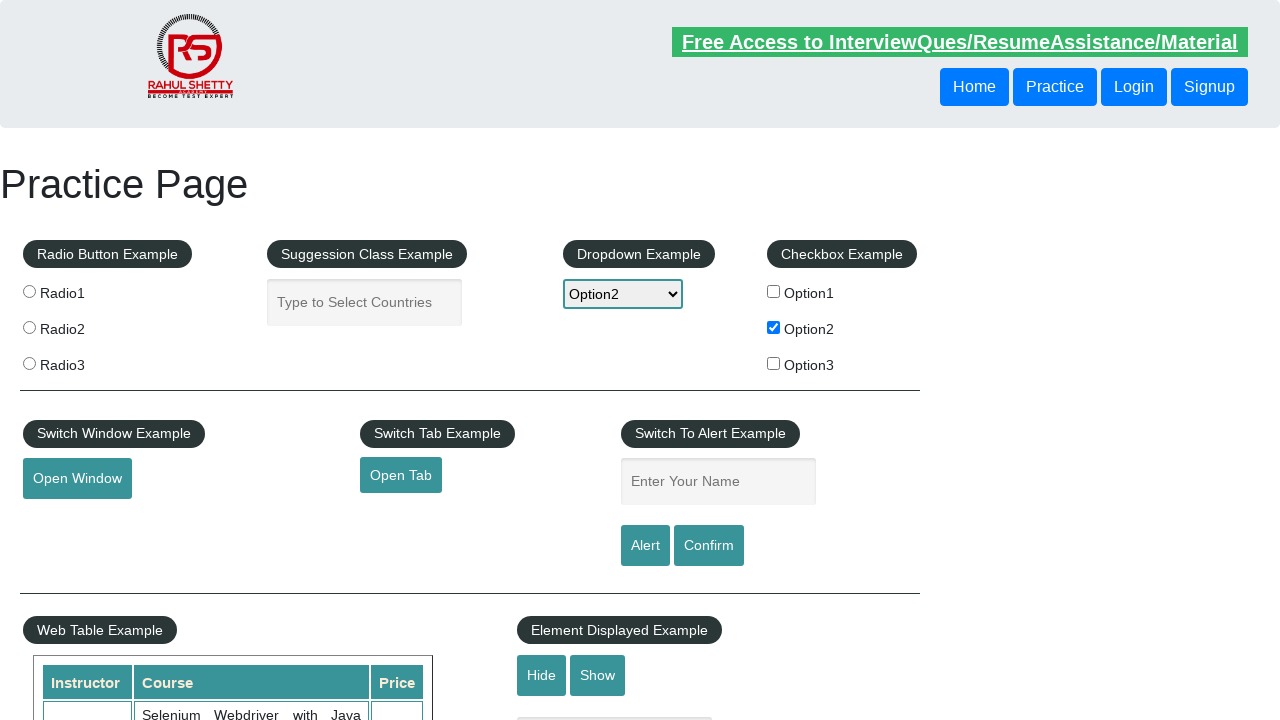

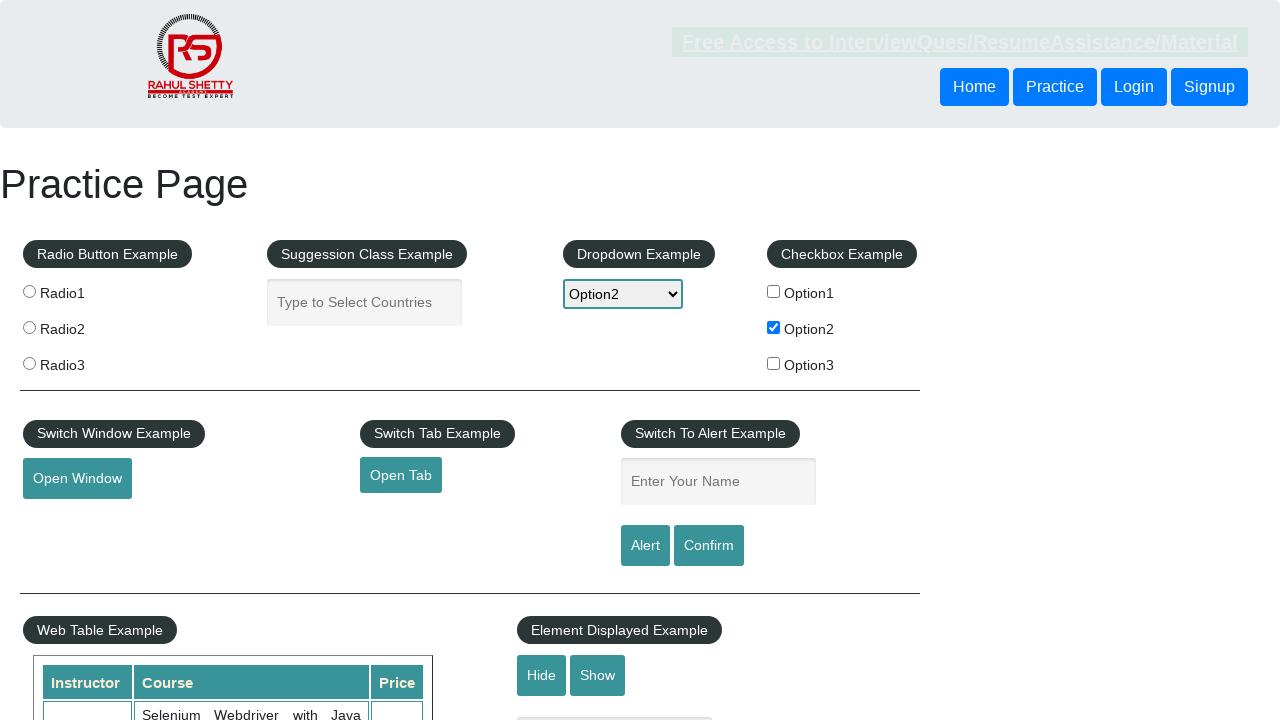